Tests date and time picker by selecting March 2028, day 15, and time 21:00

Starting URL: https://demoqa.com/date-picker

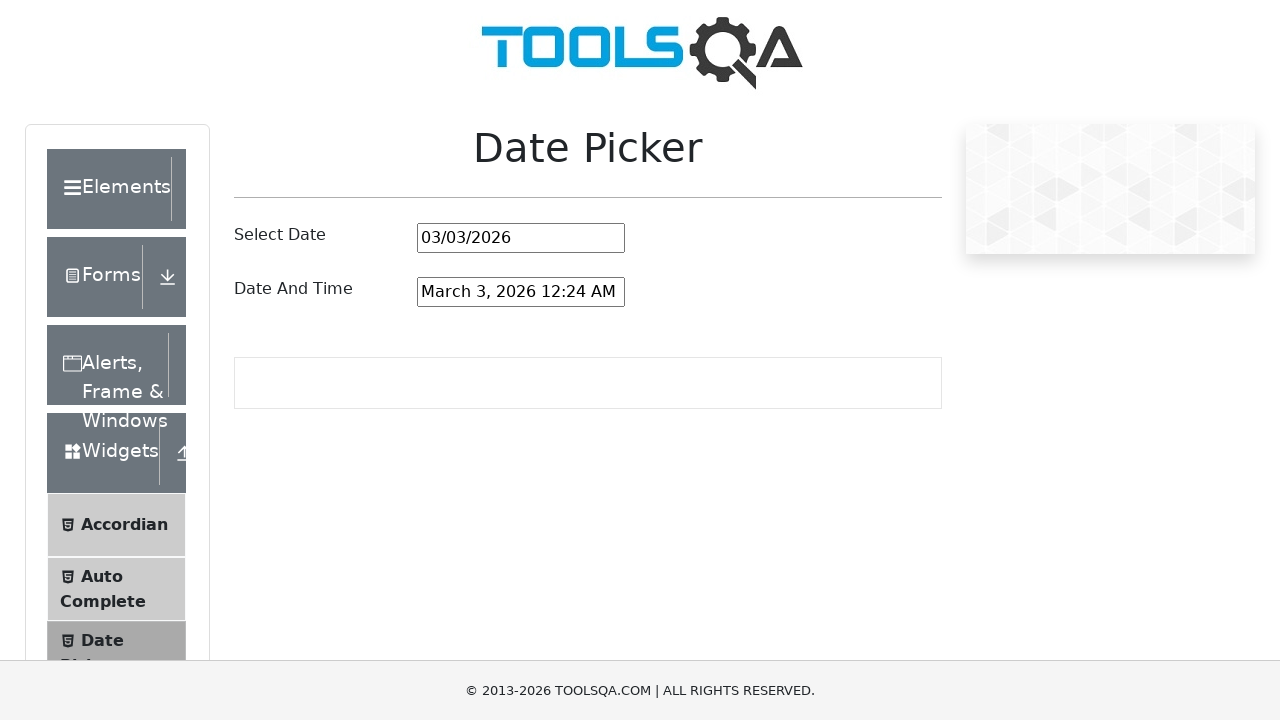

Clicked on the date and time picker input field at (521, 292) on #dateAndTimePickerInput
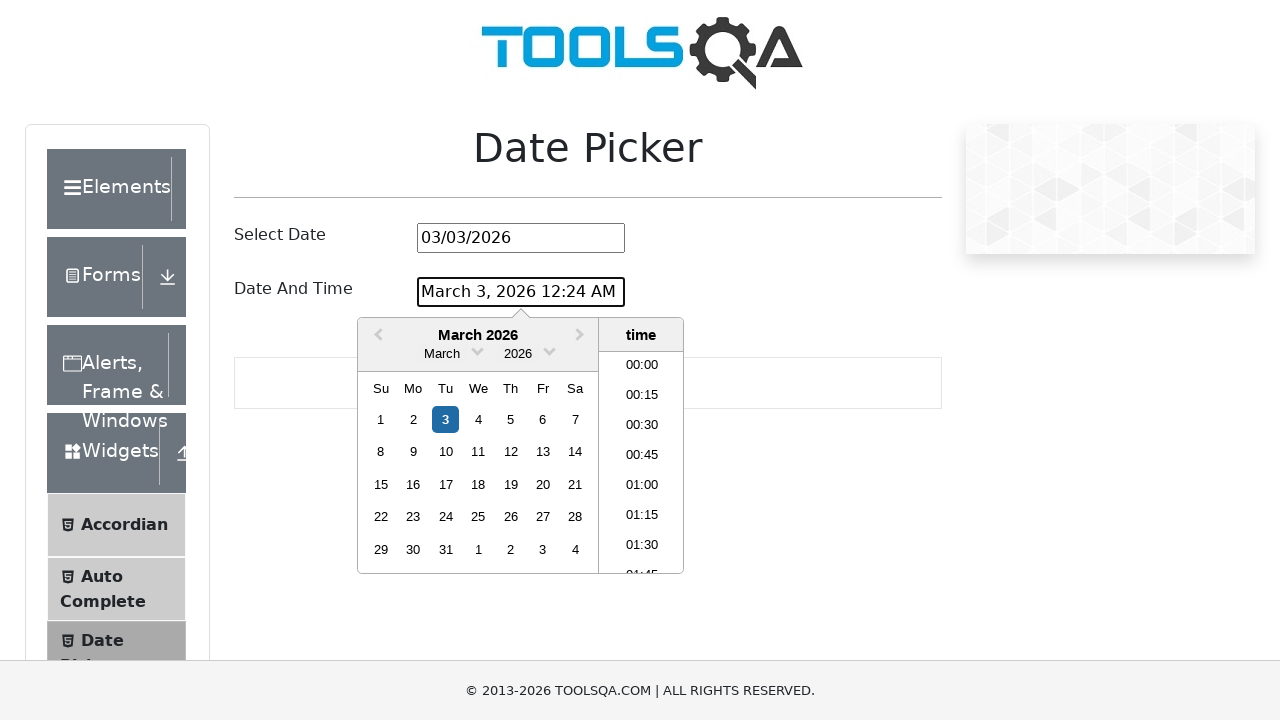

Clicked month dropdown arrow at (478, 350) on .react-datepicker__month-read-view--down-arrow
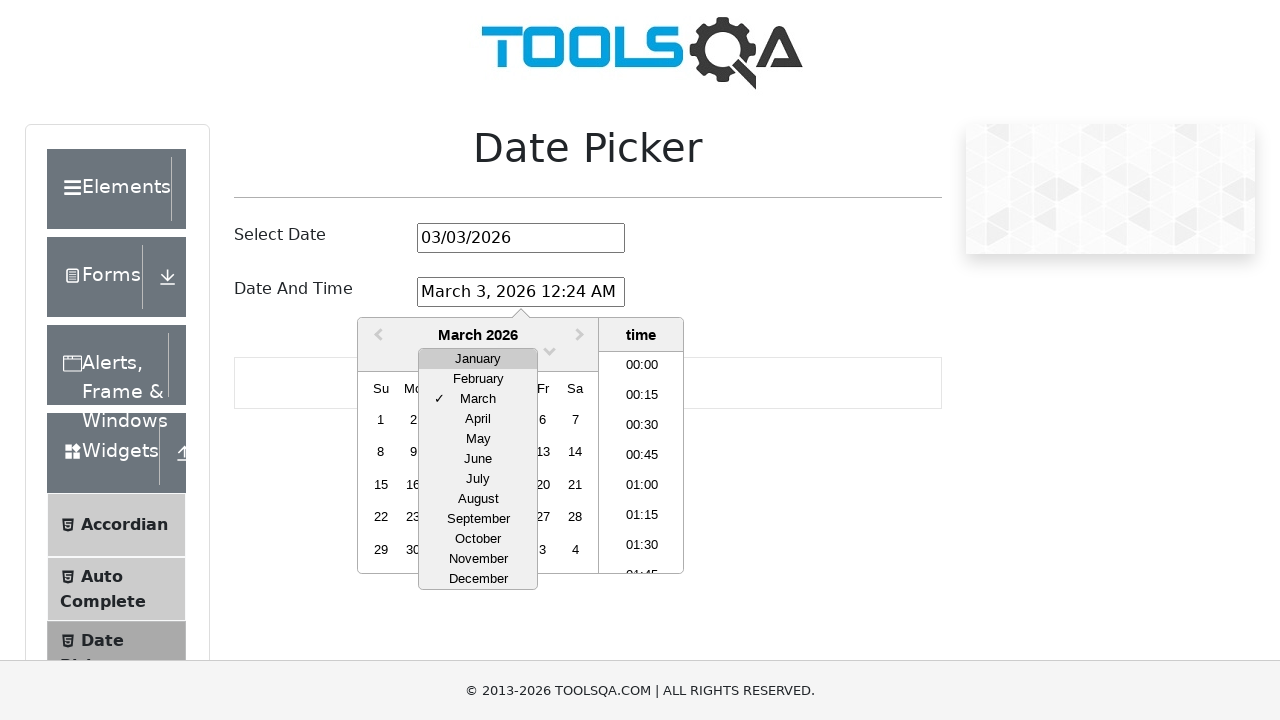

Selected March from month dropdown at (478, 399) on div.react-datepicker__month-option:has-text('March')
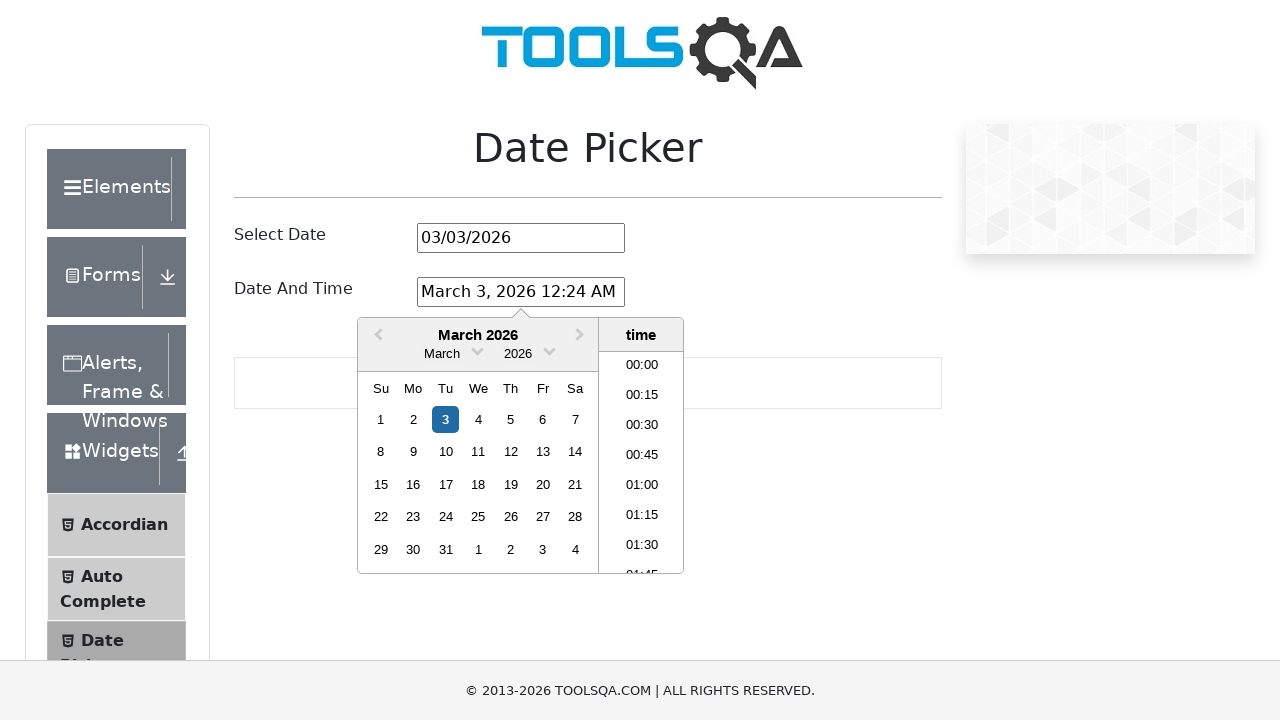

Clicked year dropdown arrow at (550, 350) on .react-datepicker__year-read-view--down-arrow
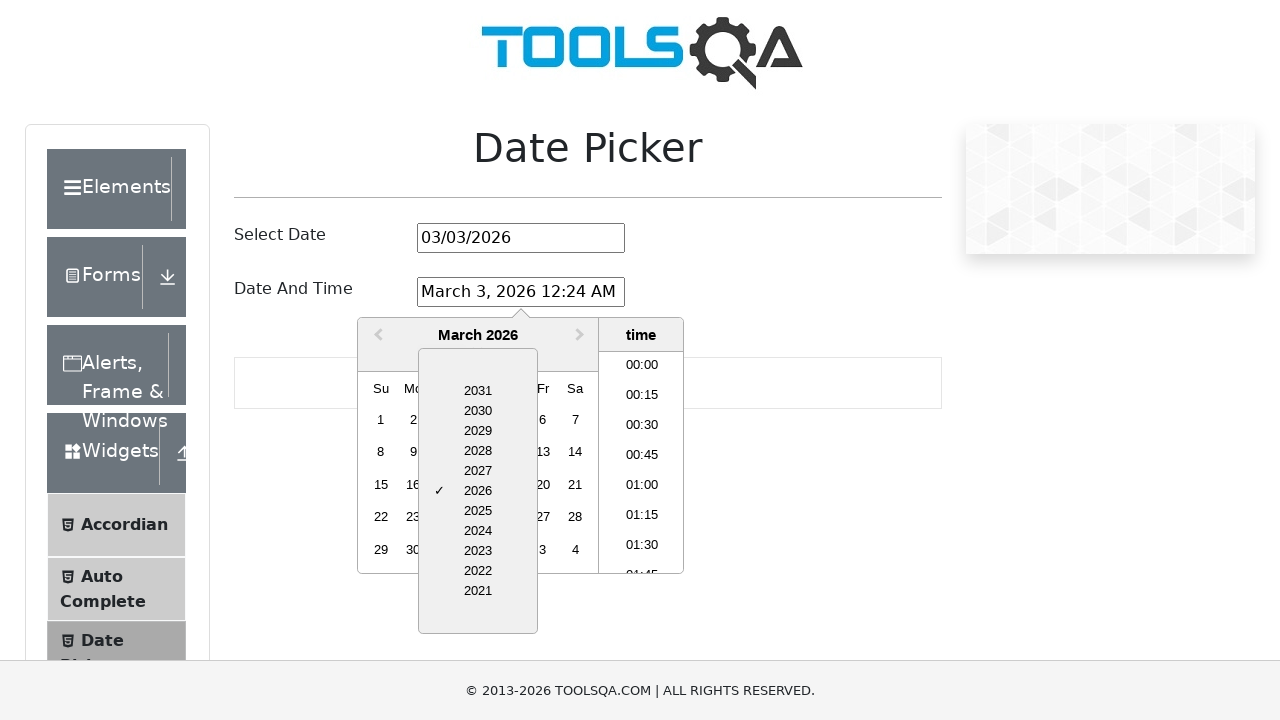

Selected 2028 from year dropdown at (478, 451) on div.react-datepicker__year-option:has-text('2028')
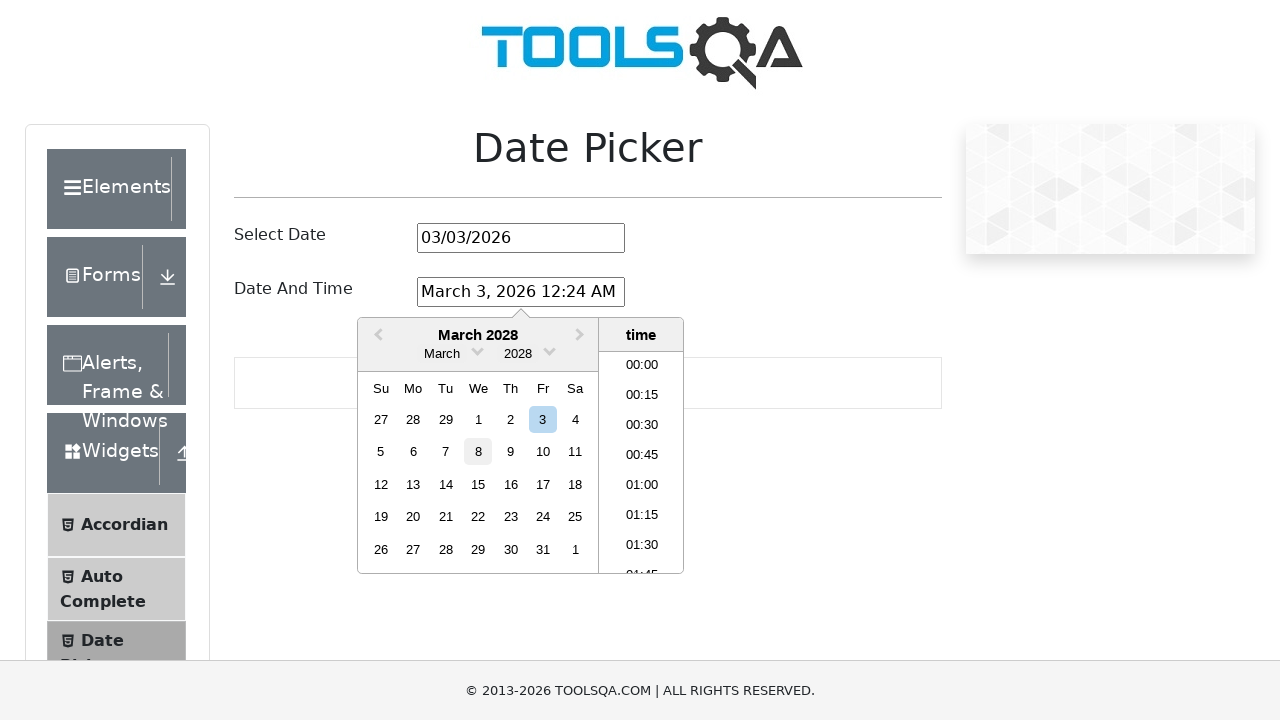

Selected March 15th, 2028 at (478, 484) on div[aria-label*='March 15th, 2028']
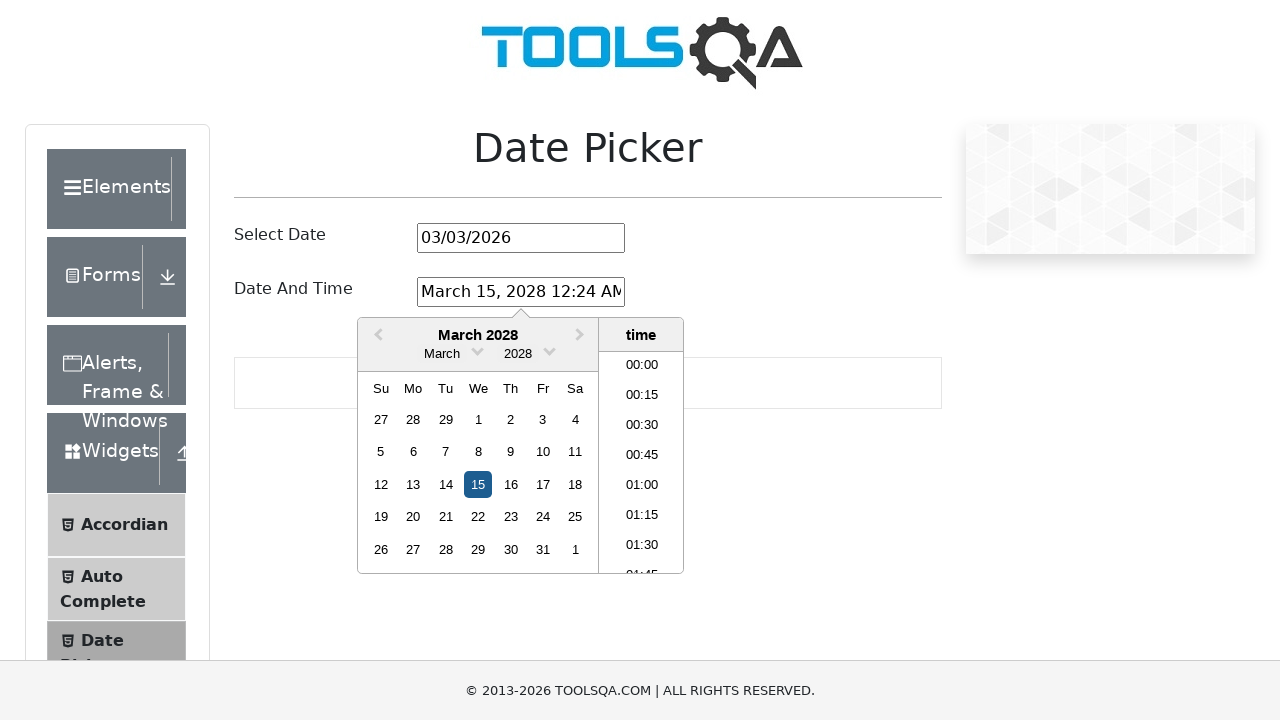

Selected 21:00 time at (642, 462) on li:has-text('21:00')
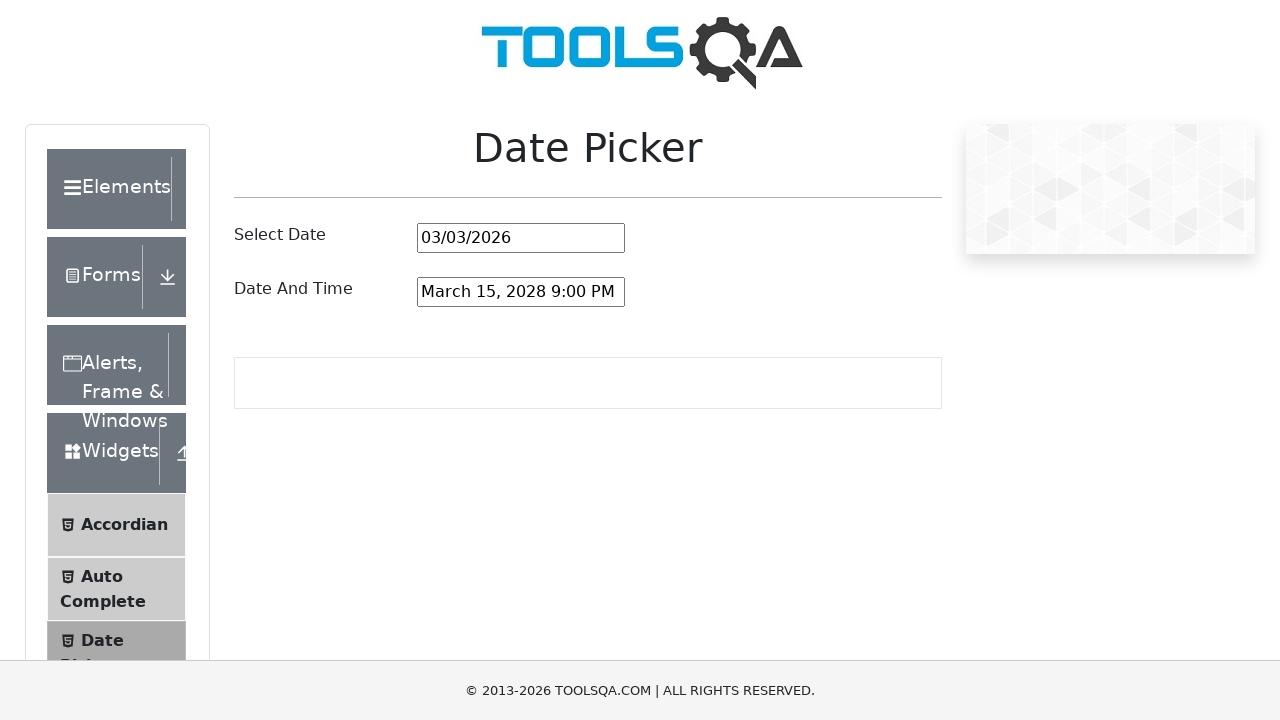

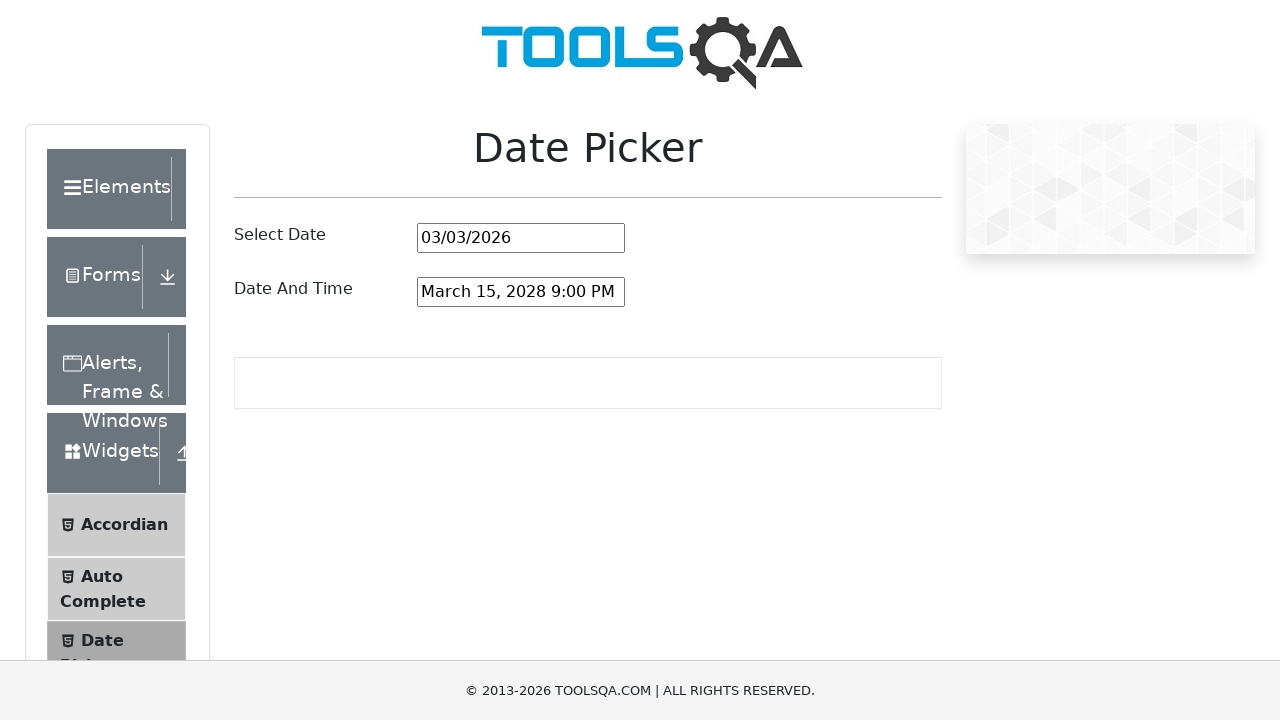